Tests an e-commerce shopping flow by adding specific products (Cucumber, Carrot) to cart, proceeding to checkout, applying a promo code, and verifying the code was successfully applied.

Starting URL: https://rahulshettyacademy.com/seleniumPractise/#/

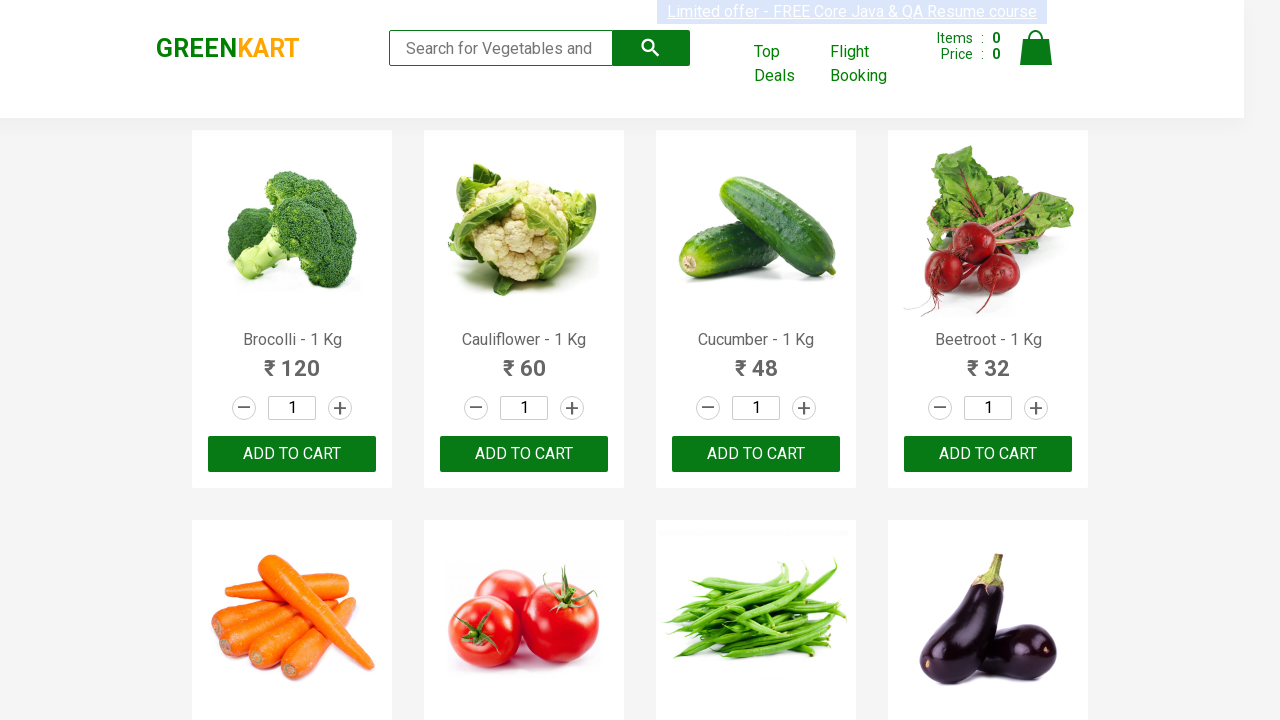

Waited for products to load (.product-name selector)
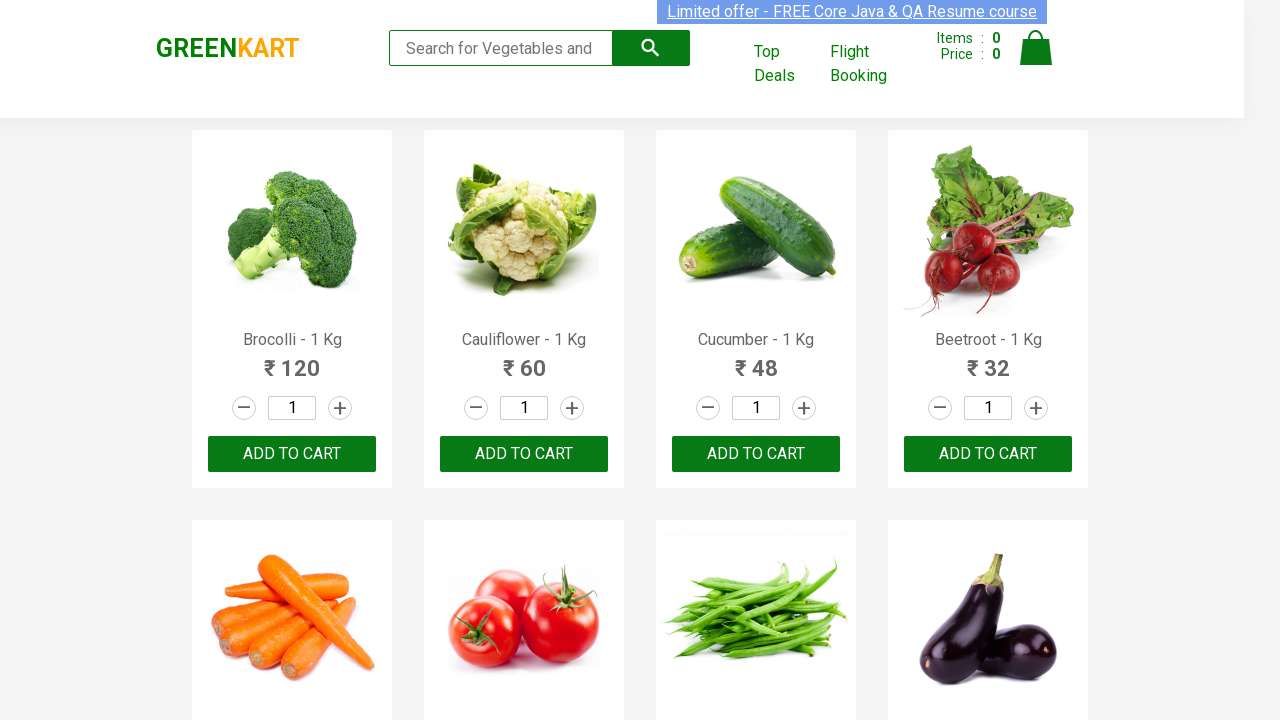

Retrieved all product name elements
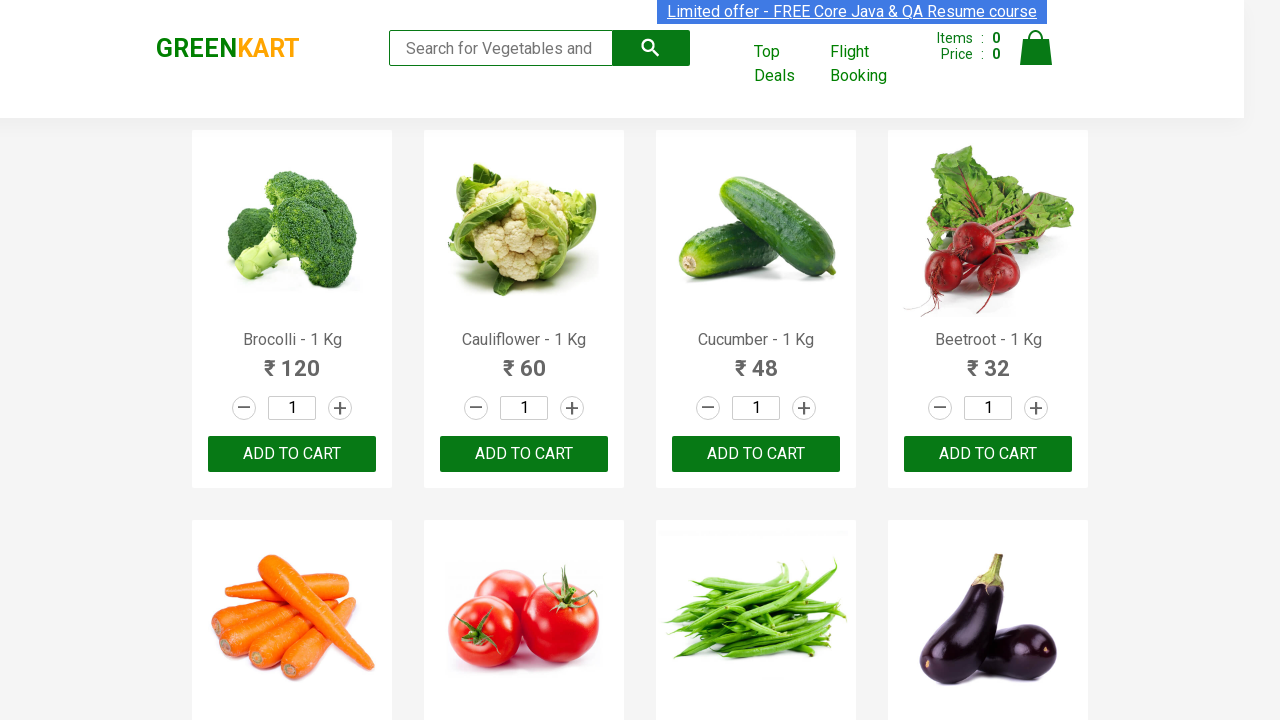

Retrieved all add-to-cart buttons
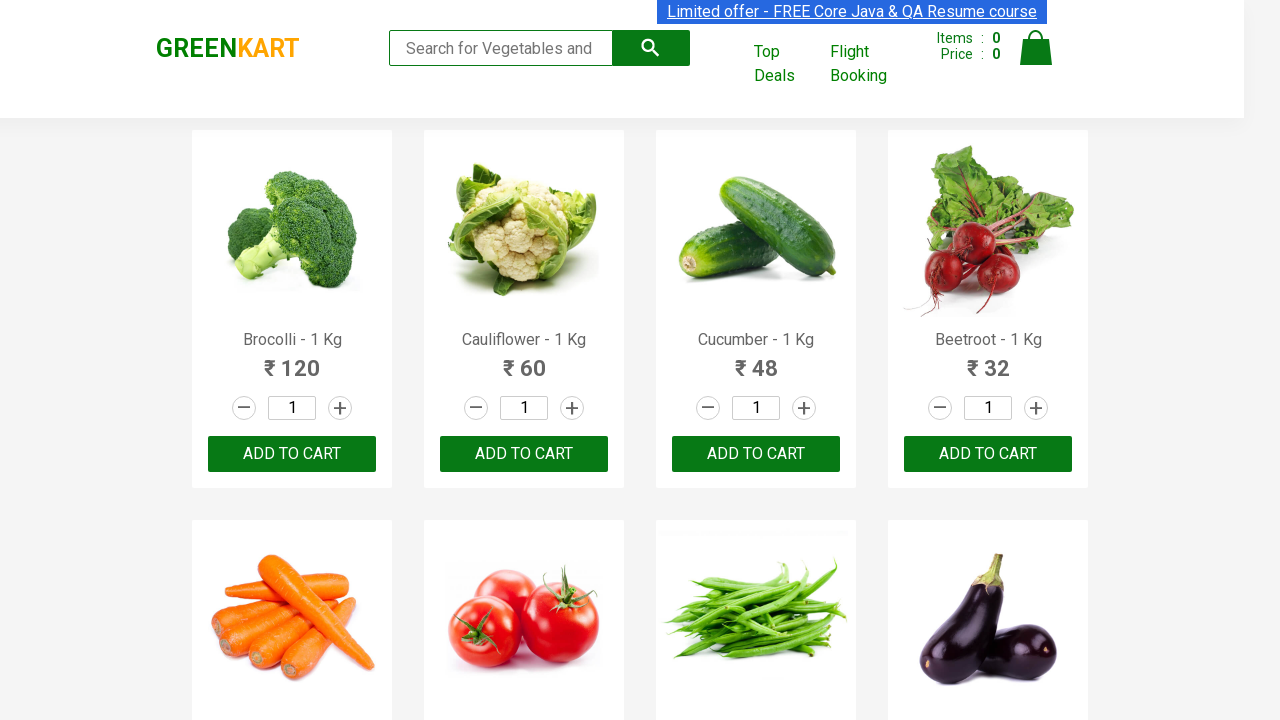

Added 'Cucumber' to cart at (756, 454) on div.product-action button >> nth=2
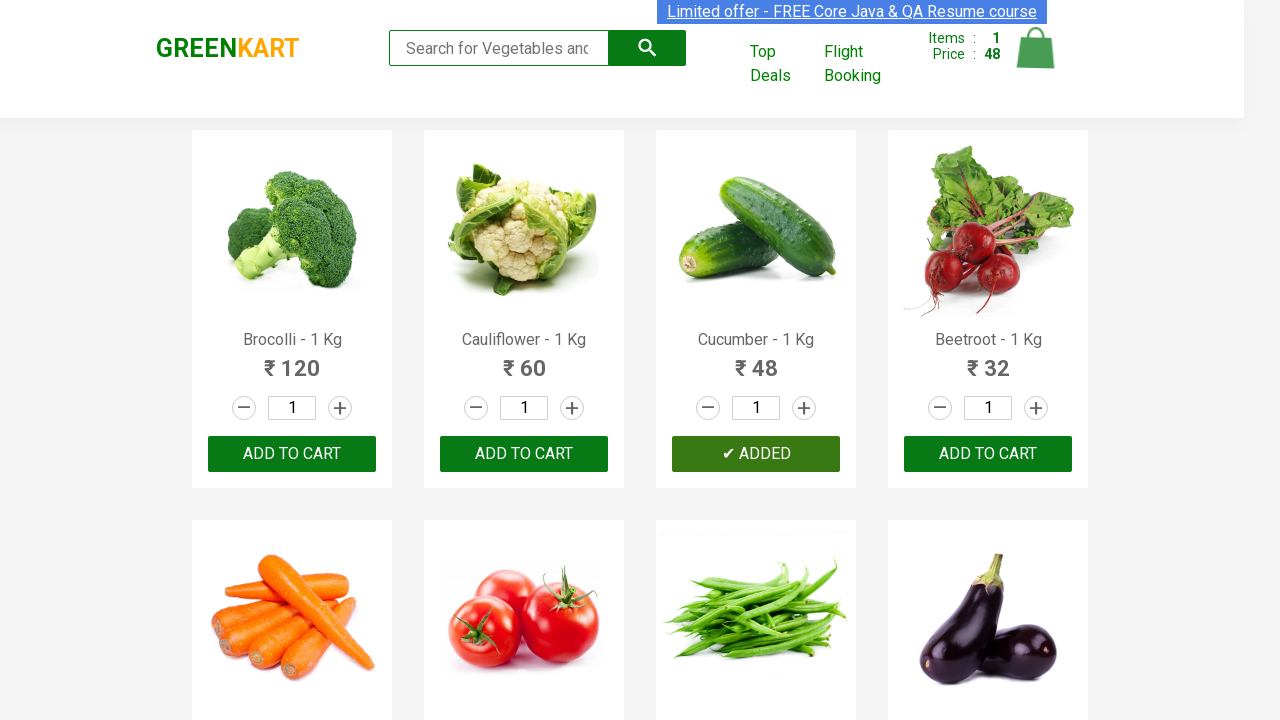

Added 'Cucumber' to cart at (988, 454) on div.product-action button >> nth=3
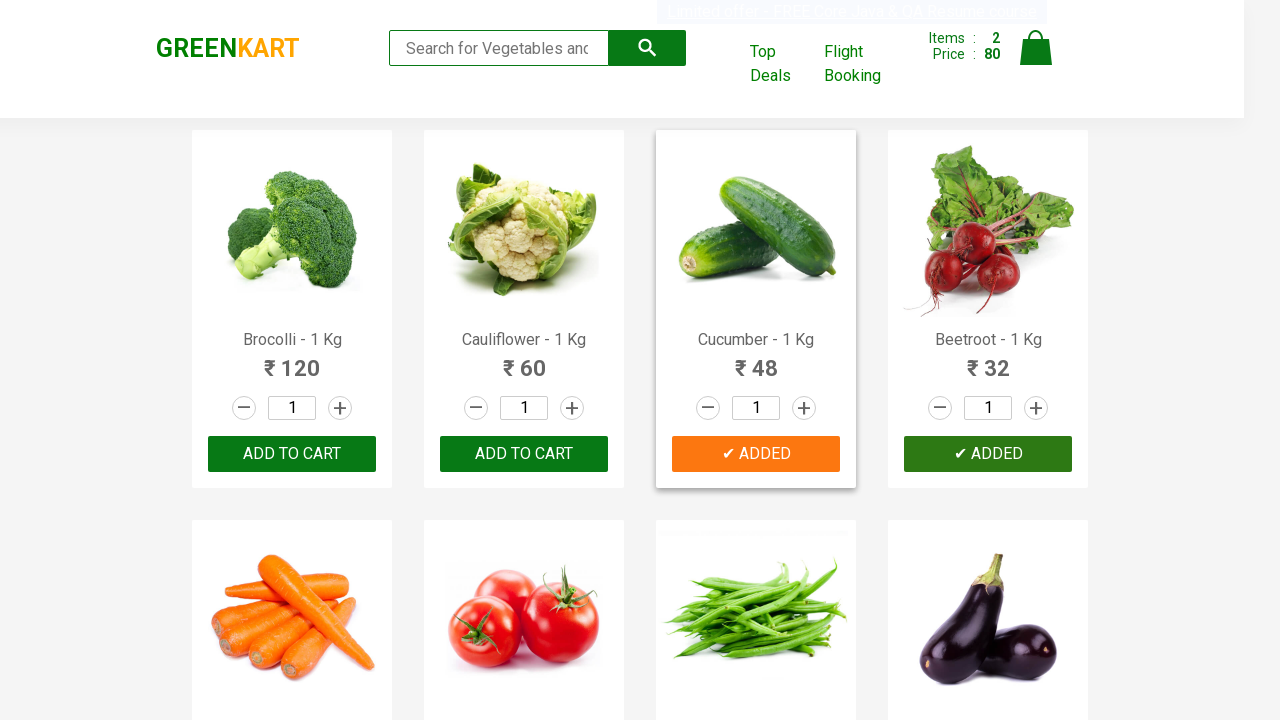

Clicked cart icon to open shopping cart at (1036, 59) on a.cart-icon
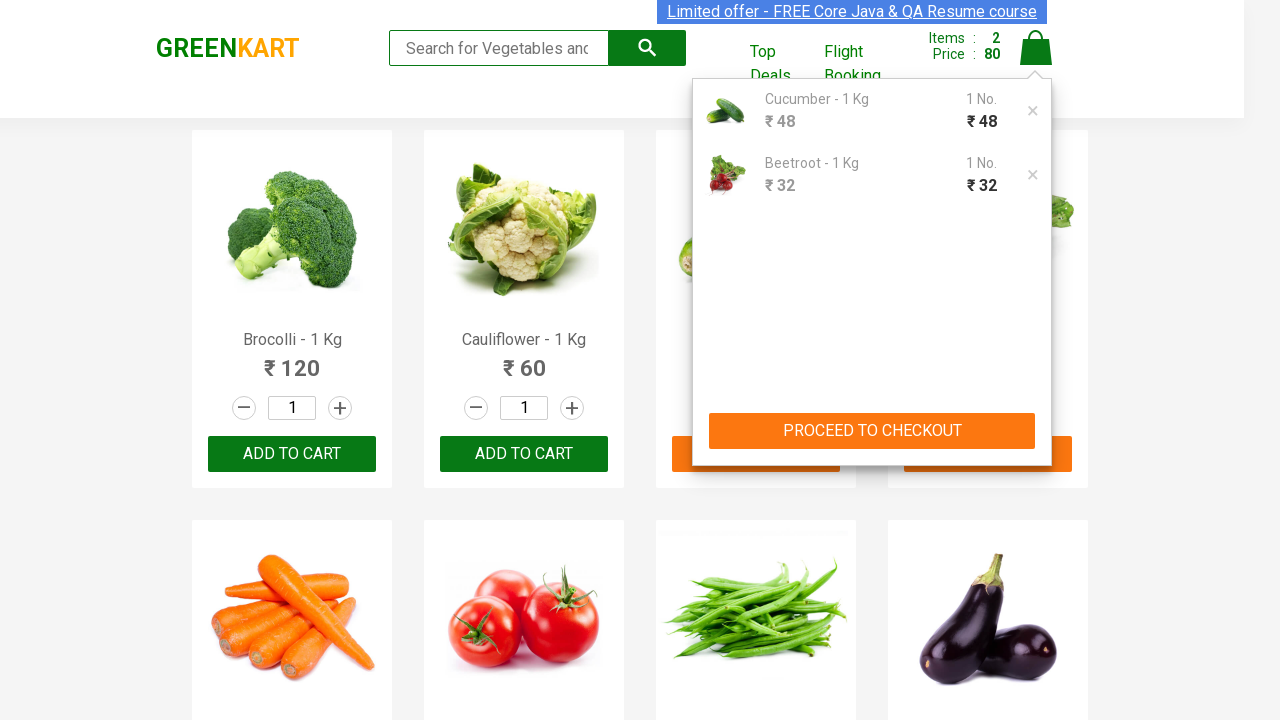

Clicked 'PROCEED TO CHECKOUT' button at (872, 431) on button:text('PROCEED TO CHECKOUT')
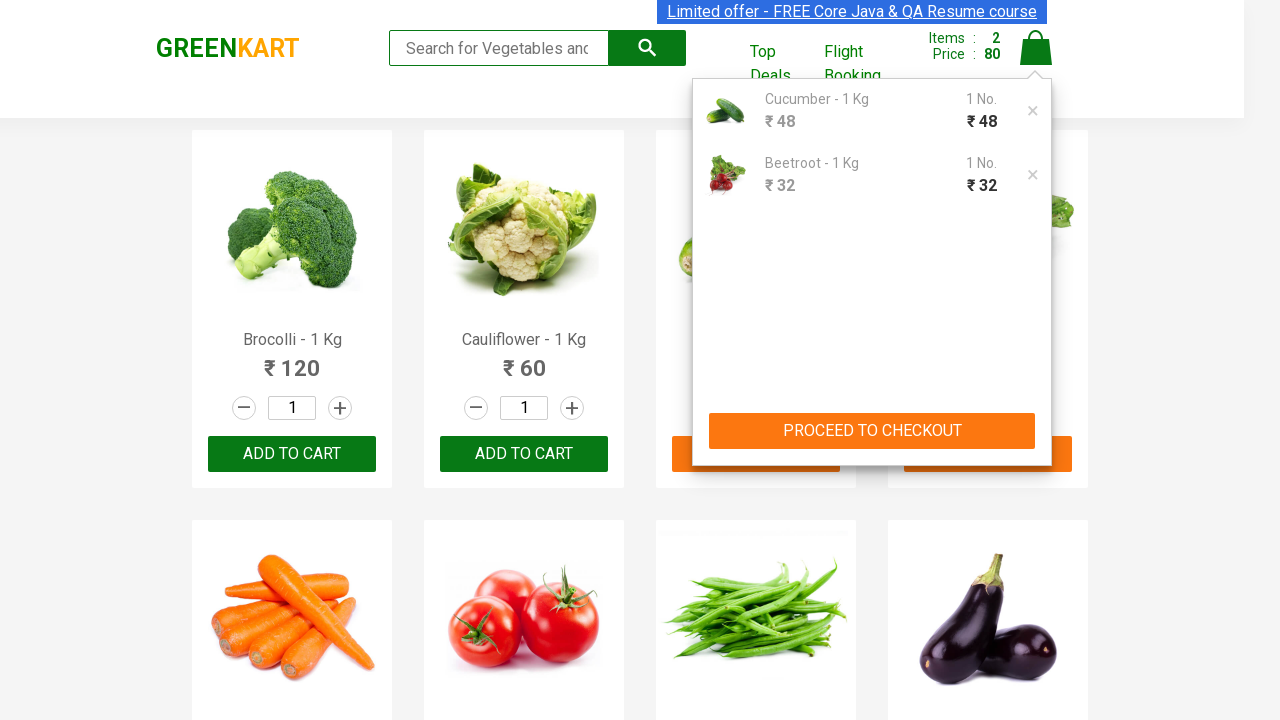

Filled promo code field with 'rahulshettyacademy' on .promoCode
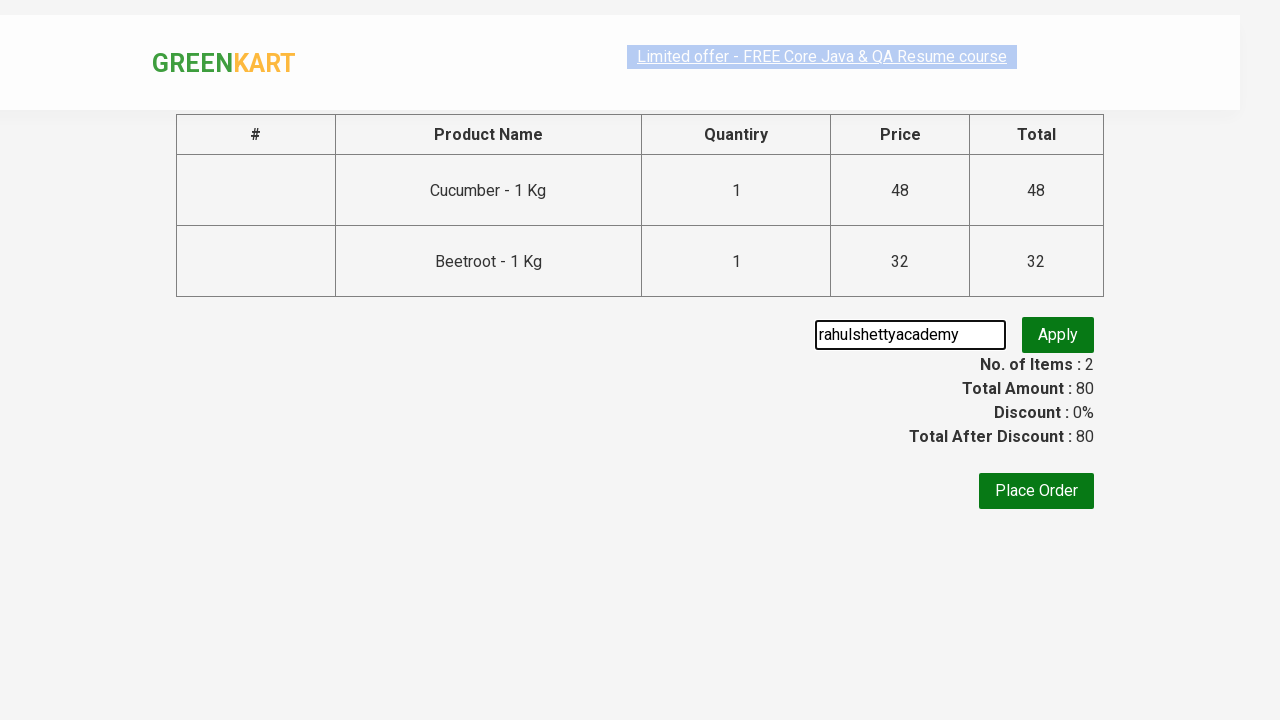

Clicked apply button to apply promo code at (1058, 350) on button.promoBtn
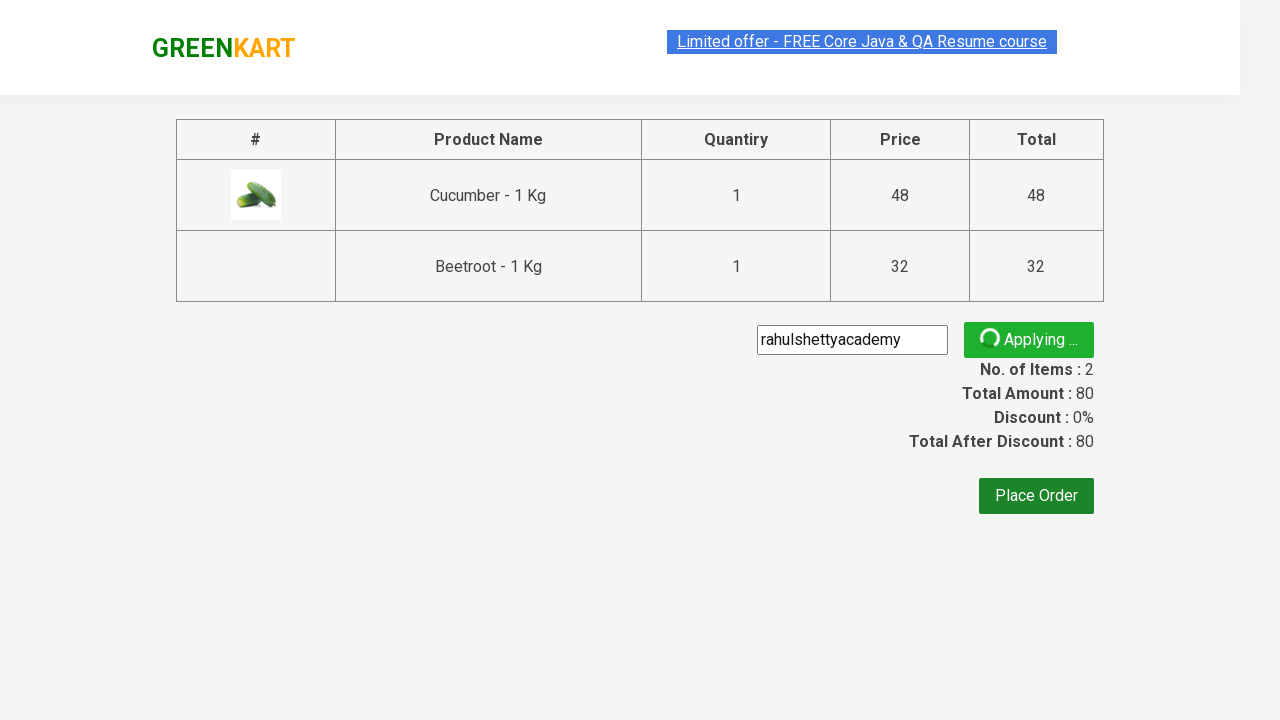

Waited for promo confirmation message to appear
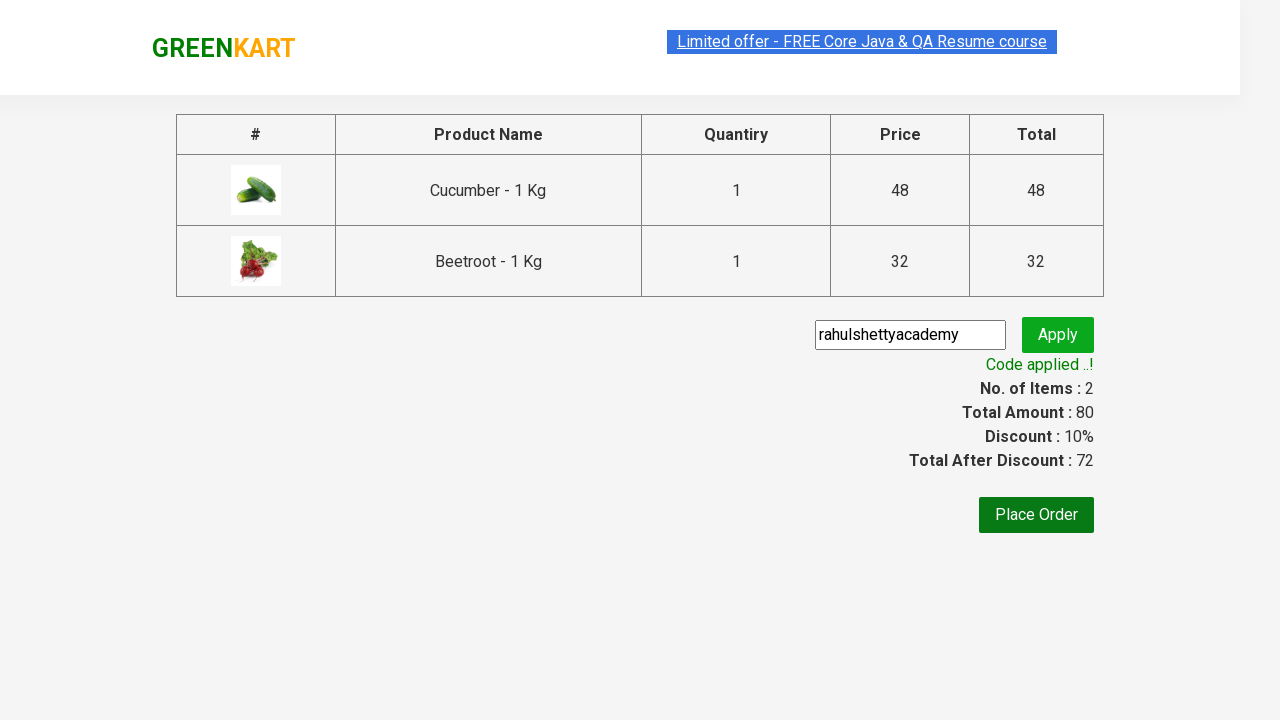

Retrieved promo confirmation text: 'Code applied ..!'
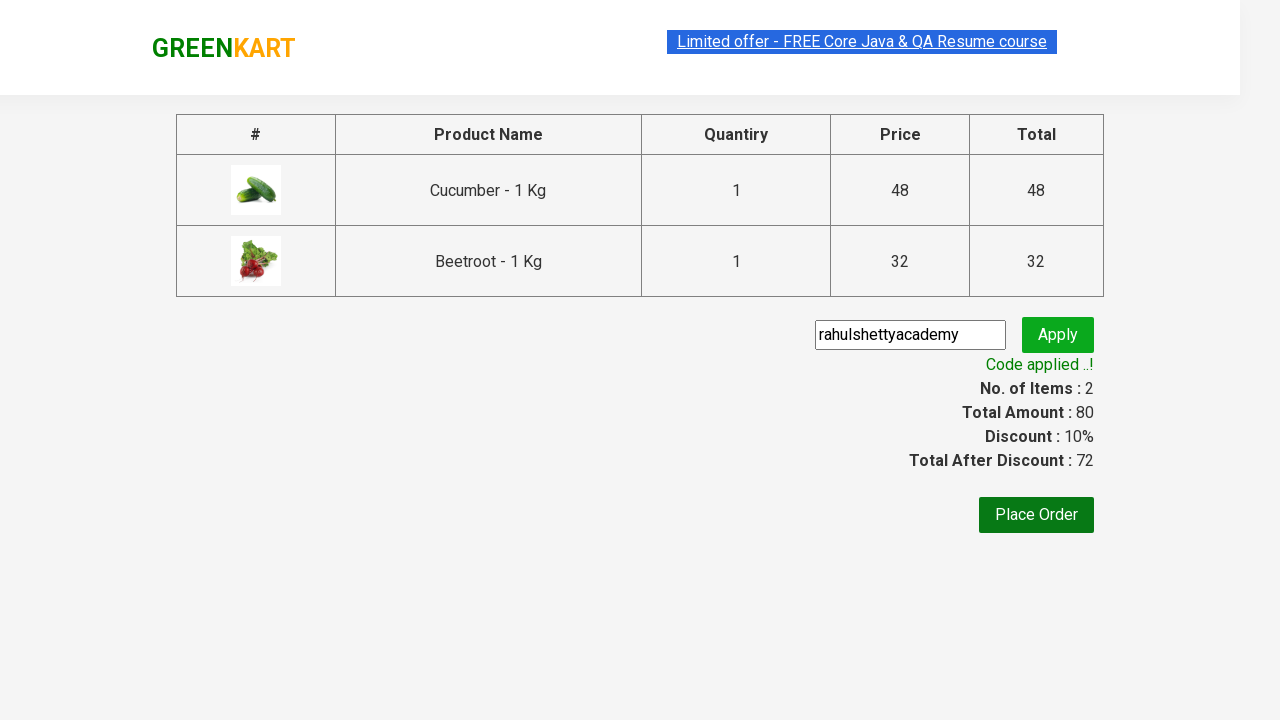

Verified promo code was successfully applied
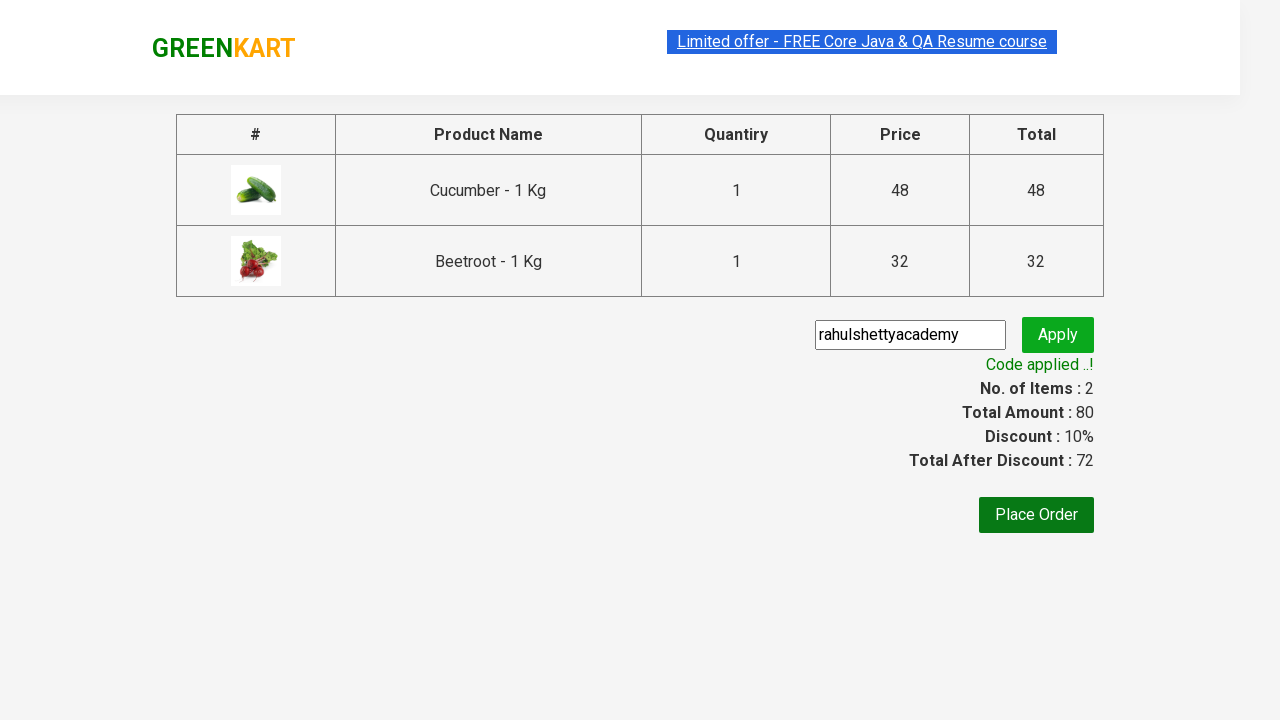

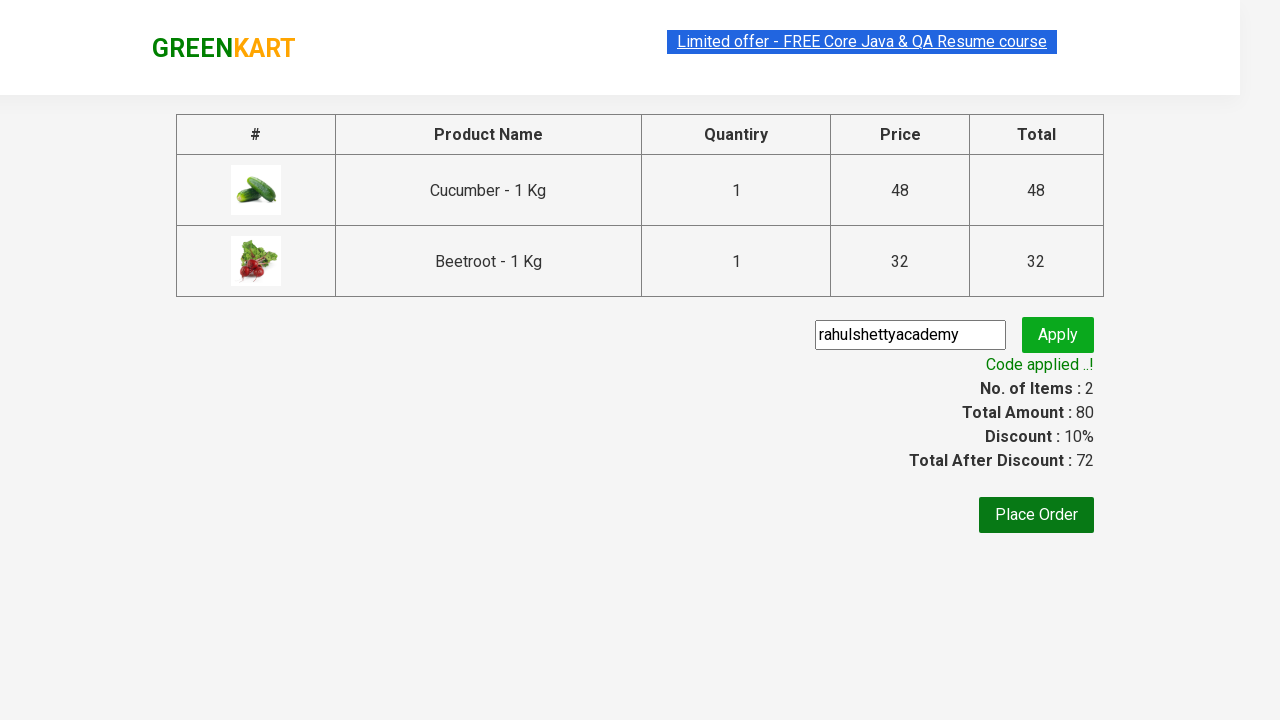